Tests the Key Presses link by clicking it and verifying the page loads correctly

Starting URL: https://the-internet.herokuapp.com/

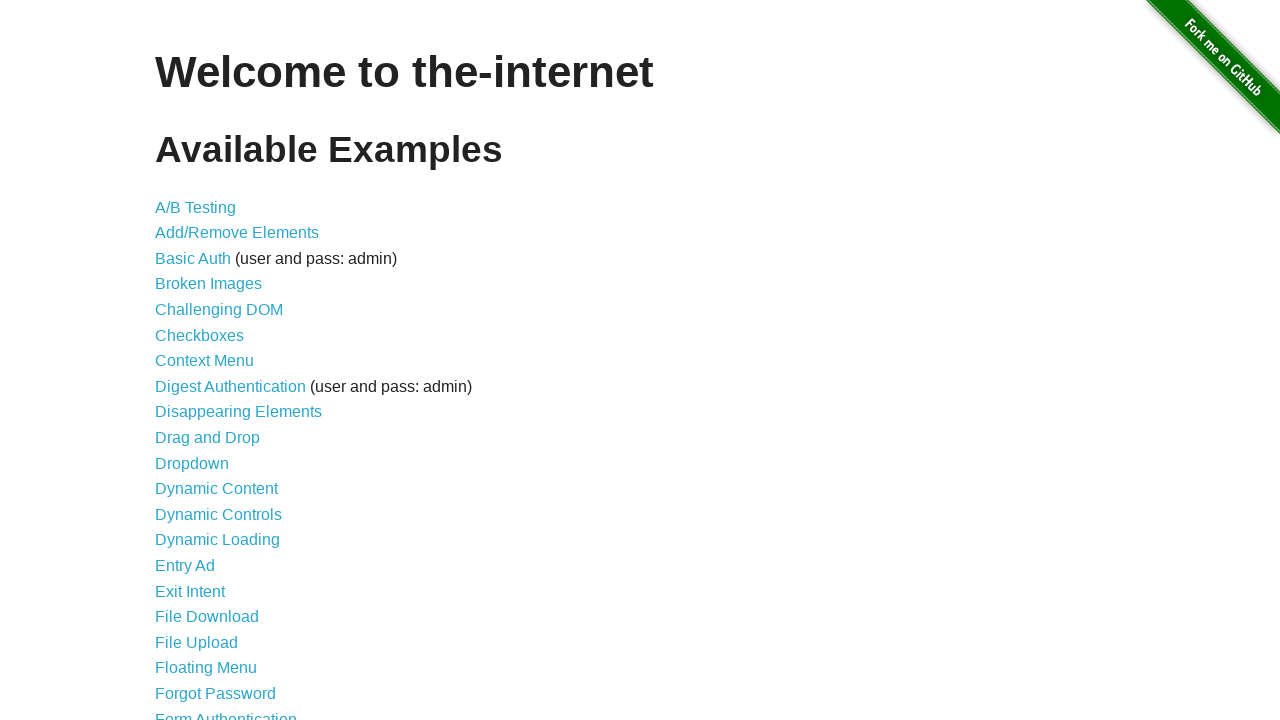

Clicked the Key Presses link at (200, 360) on a >> internal:has-text="Key Presses"i
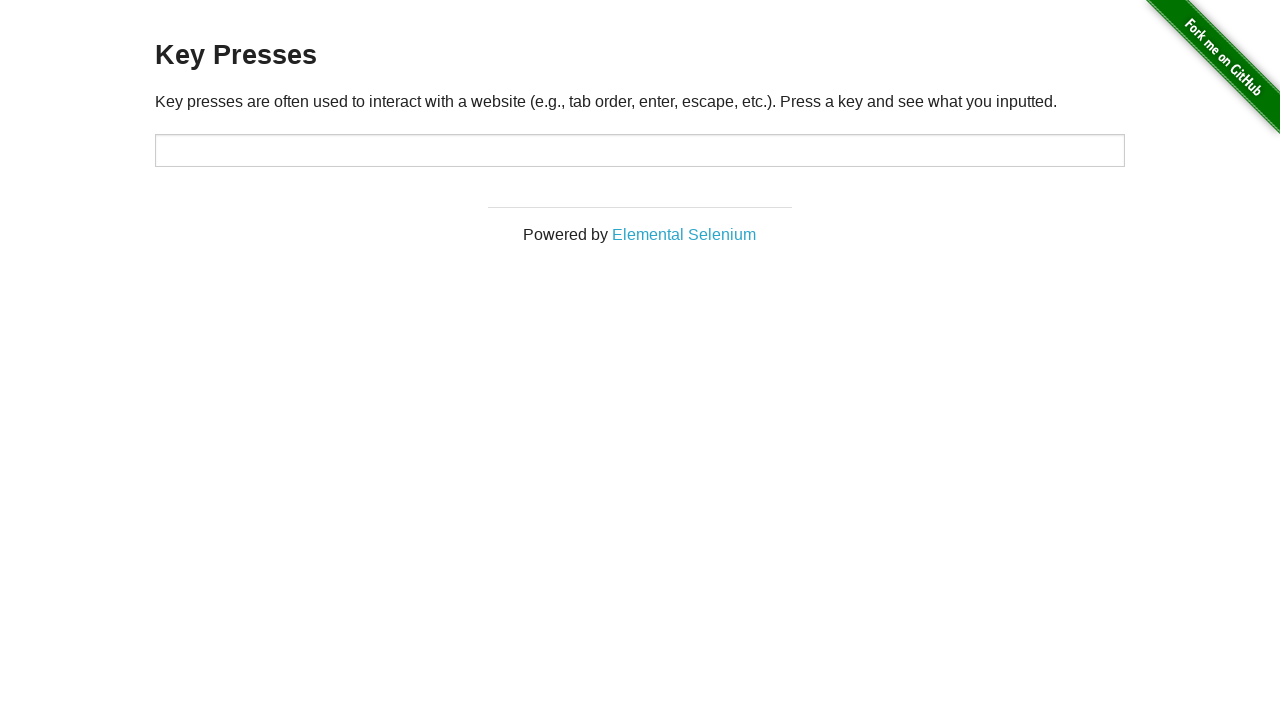

Key Presses page loaded (networkidle)
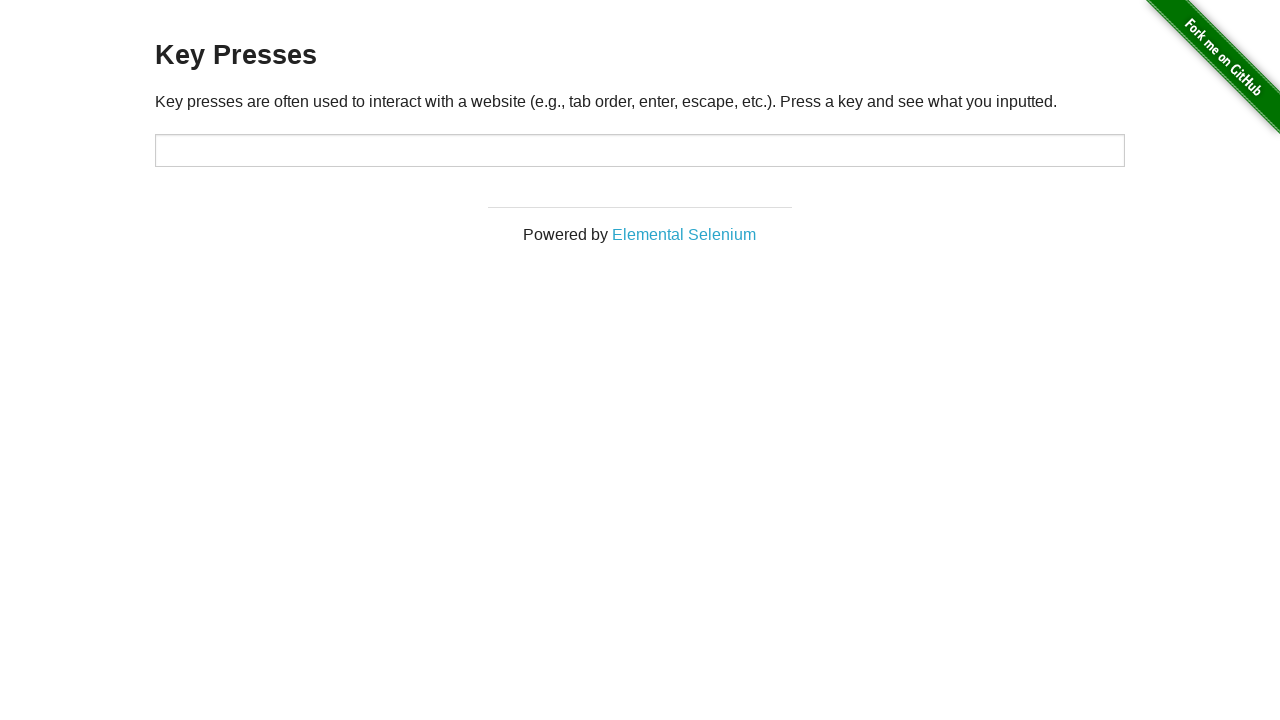

Verified 'Key Presses' text is present on page
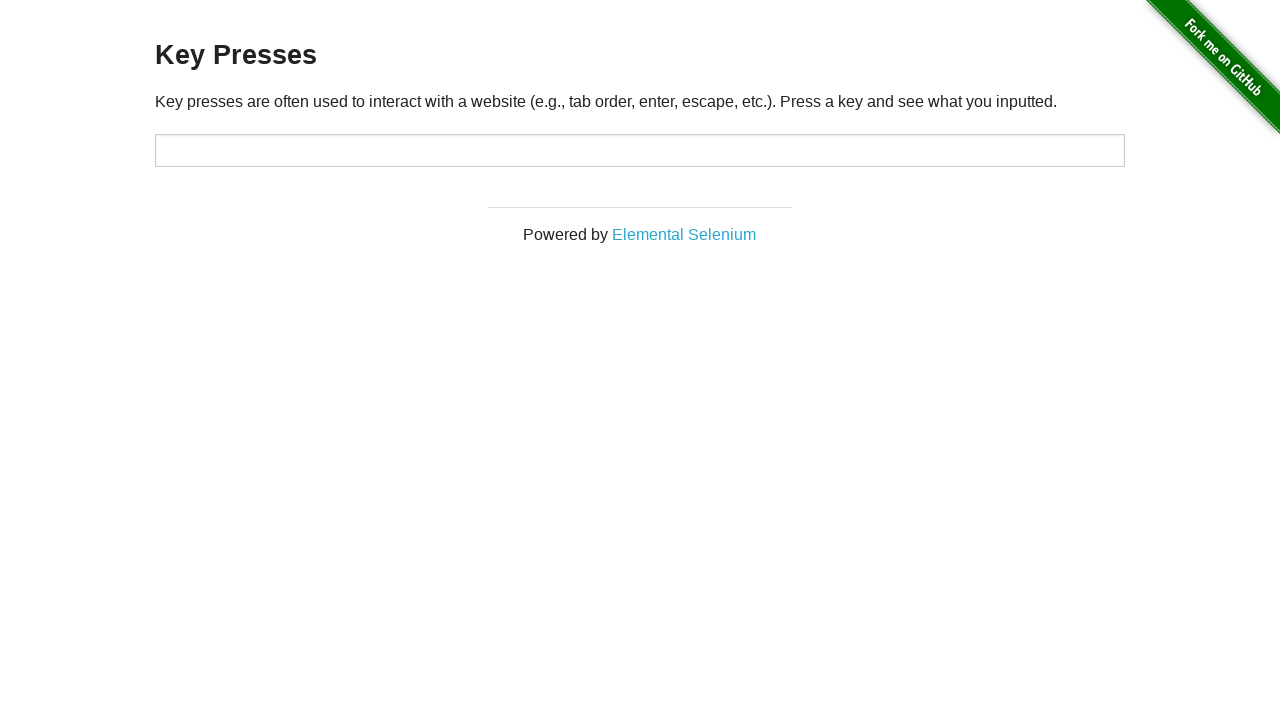

Navigated to home page https://the-internet.herokuapp.com/
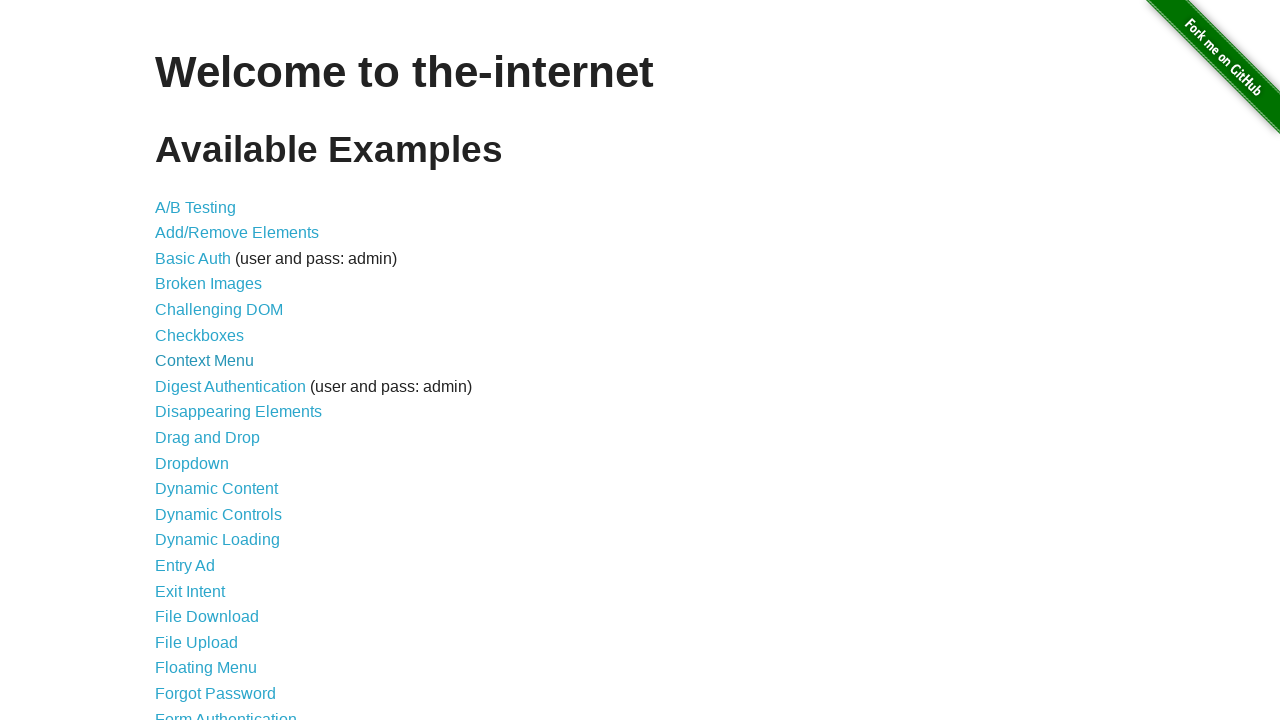

Home page loaded (networkidle)
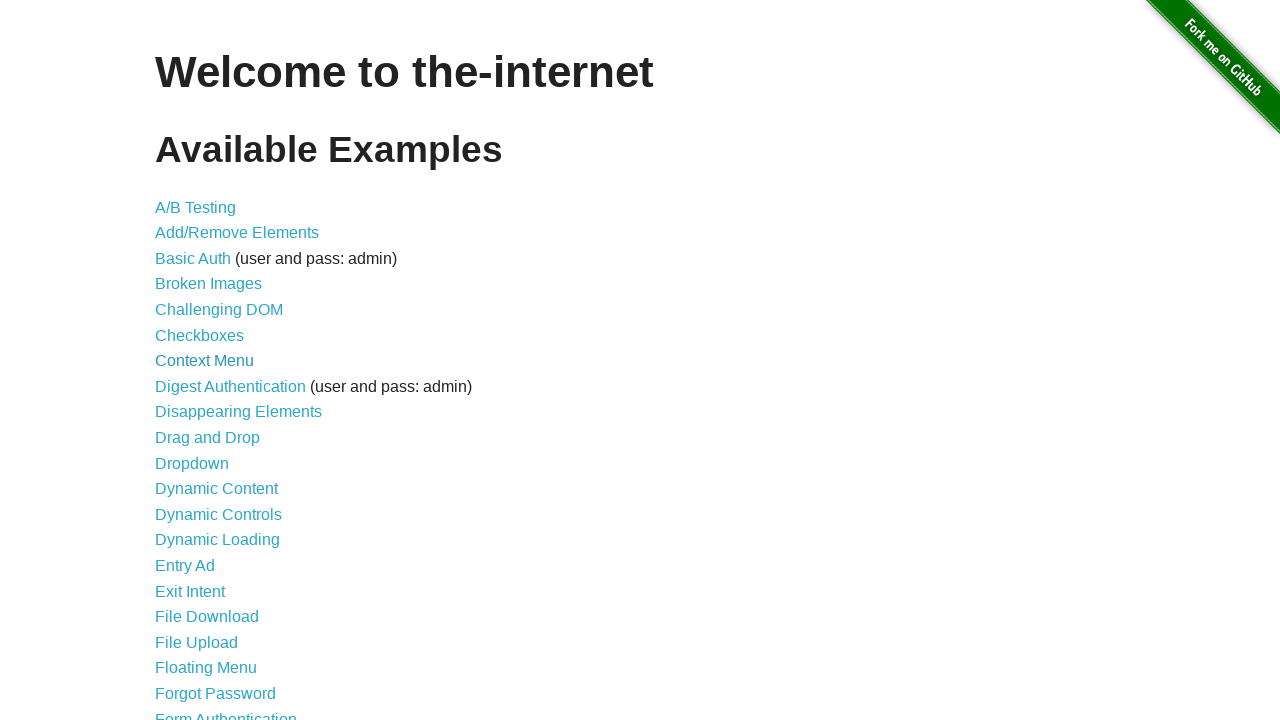

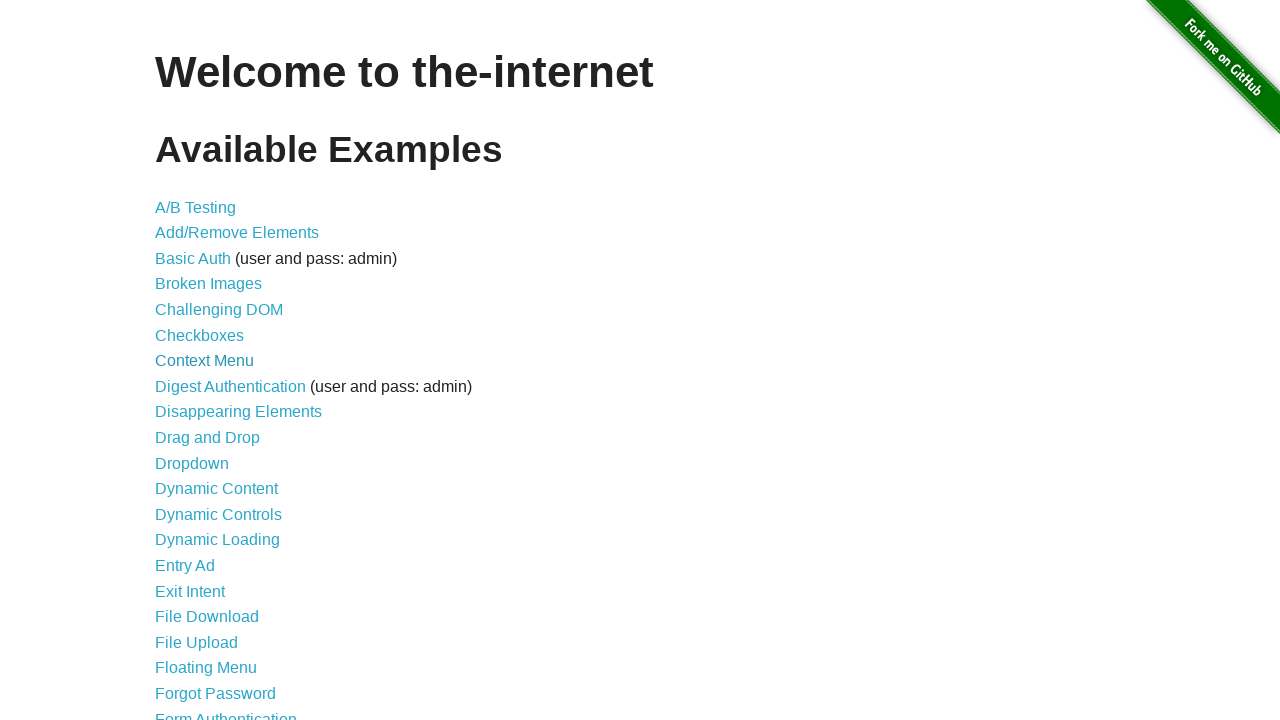